Tests radio button interaction by checking its state (displayed, enabled, selected) and clicking it if not already selected

Starting URL: https://testpages.herokuapp.com/styled/basic-html-form-test.html

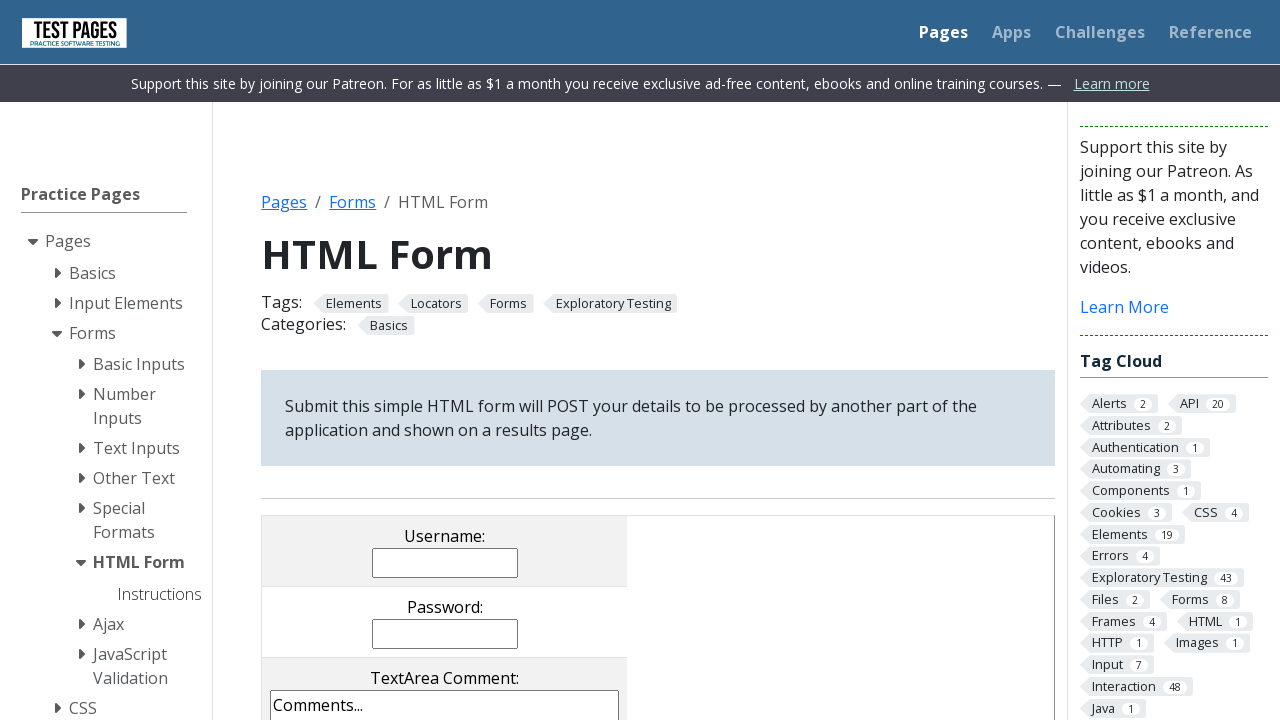

Located radio button with value 'rd1'
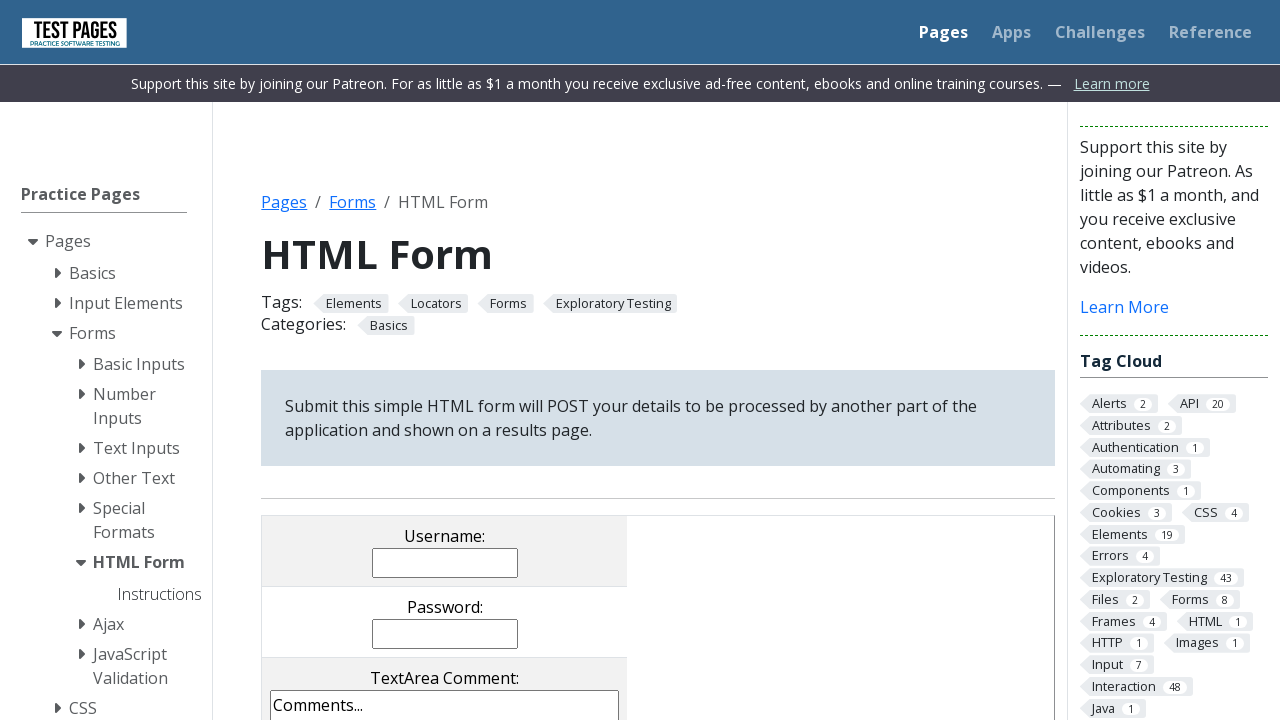

Verified radio button is visible and enabled
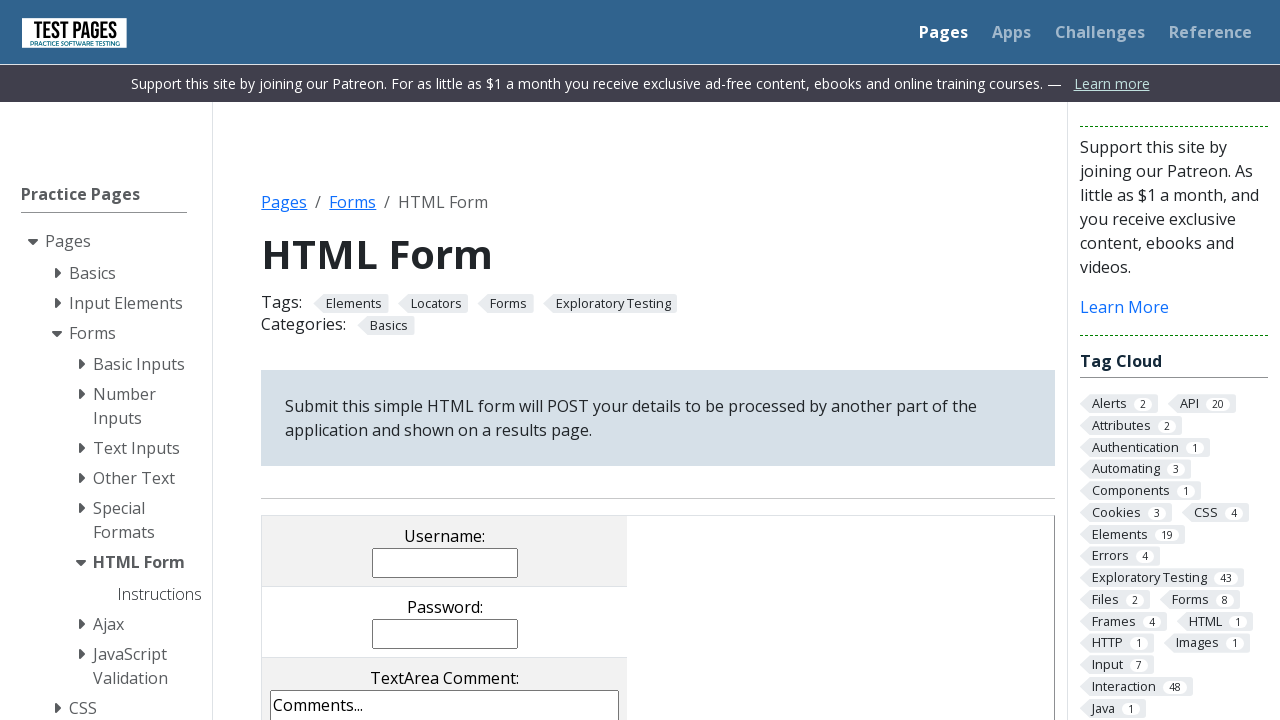

Clicked radio button to select it at (350, 360) on xpath=//input[@value='rd1']
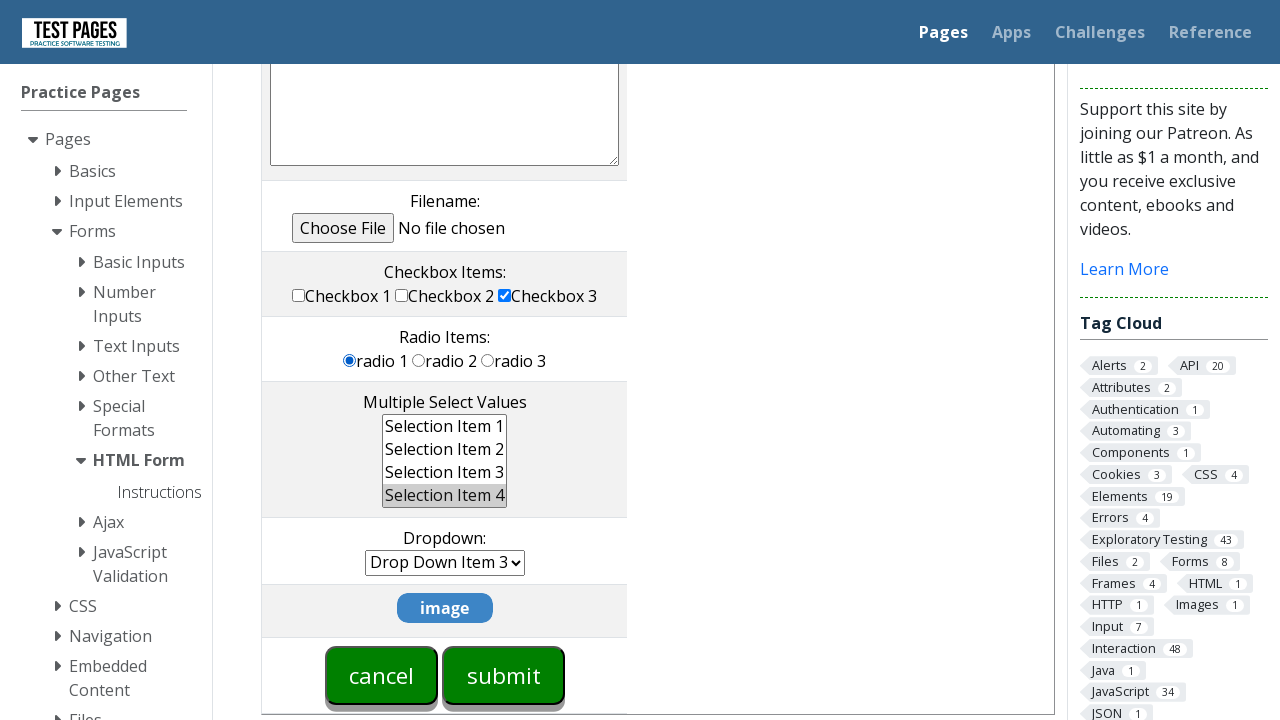

Verified radio button is now selected
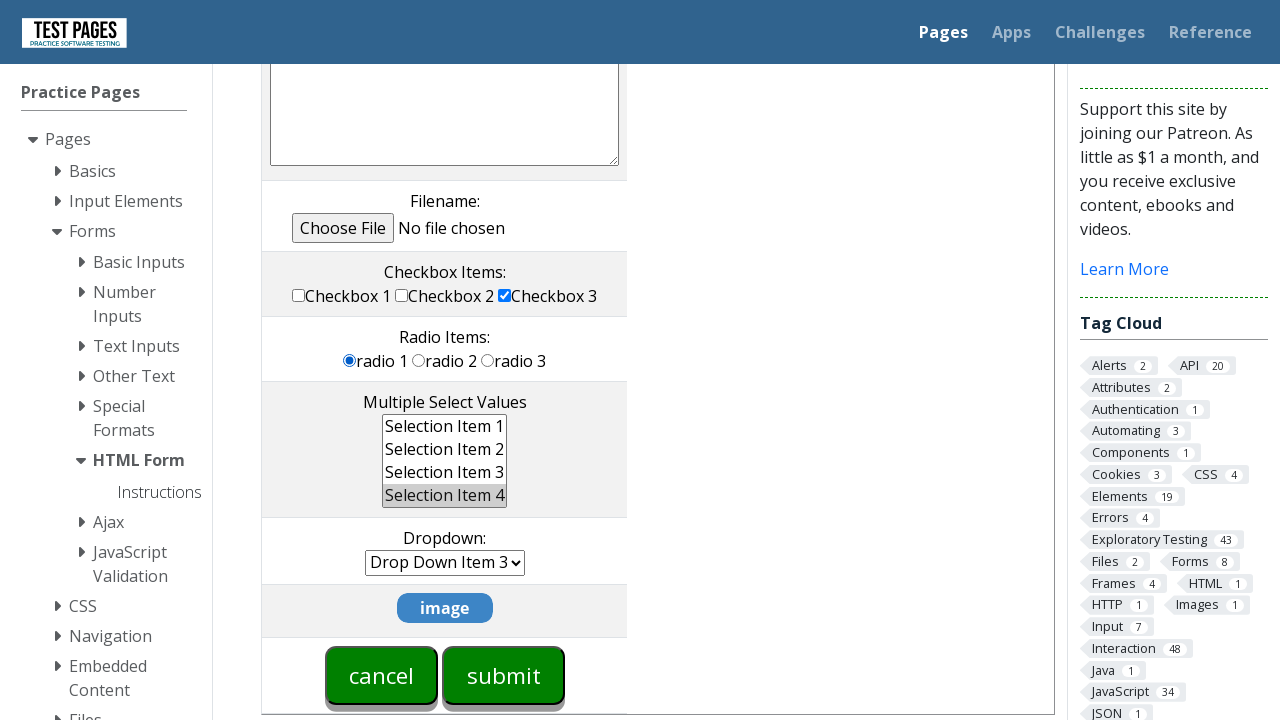

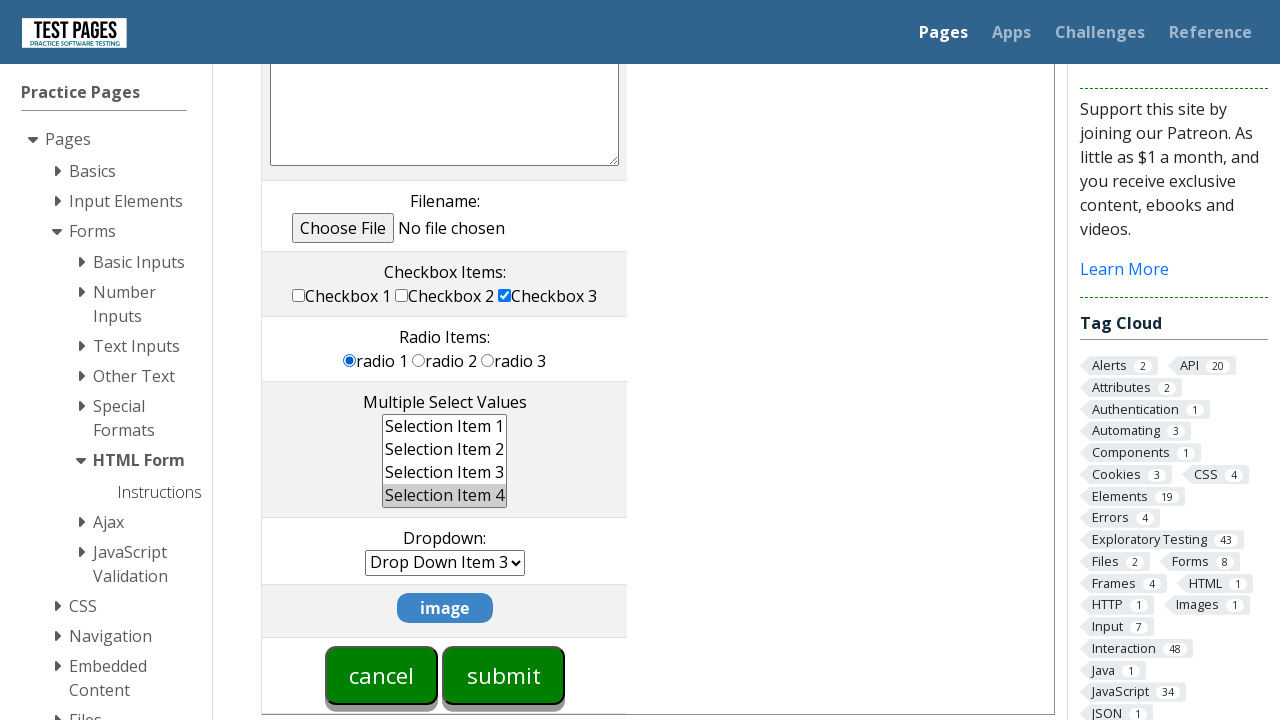